Tests handling a JavaScript confirm dialog by clicking Cancel to dismiss it

Starting URL: https://the-internet.herokuapp.com/javascript_alerts

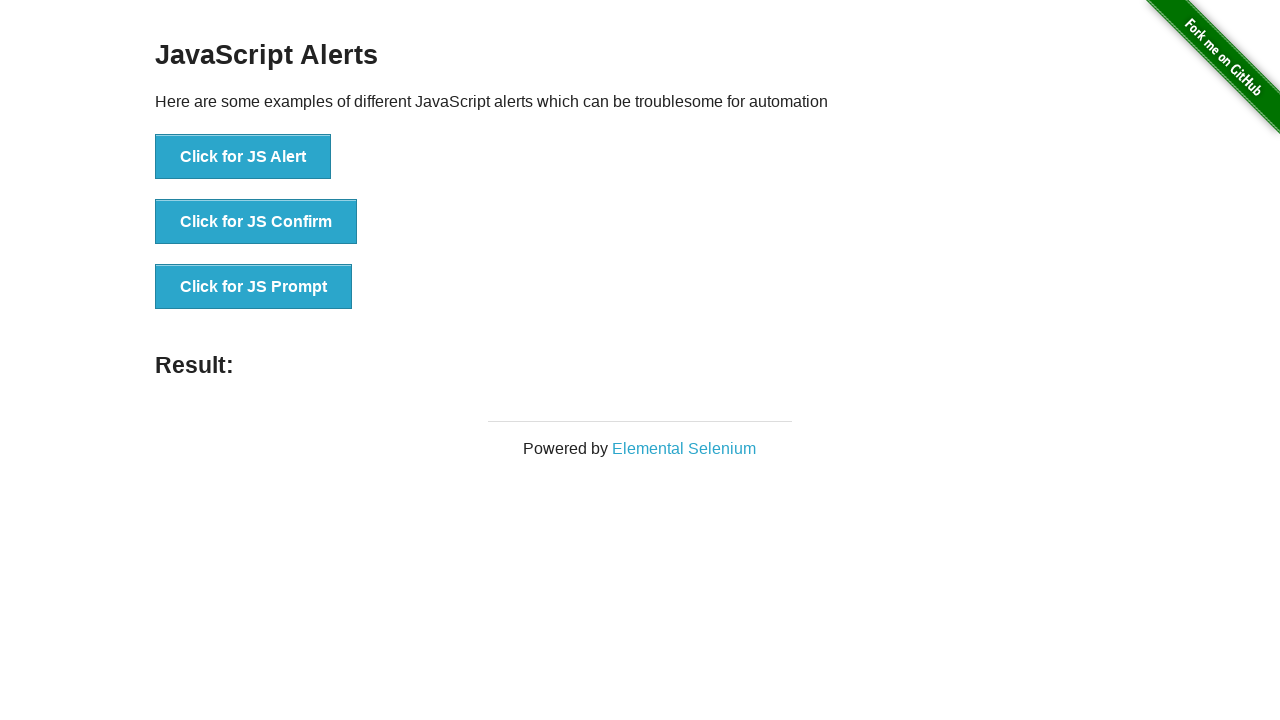

Set up dialog handler to dismiss confirm alerts
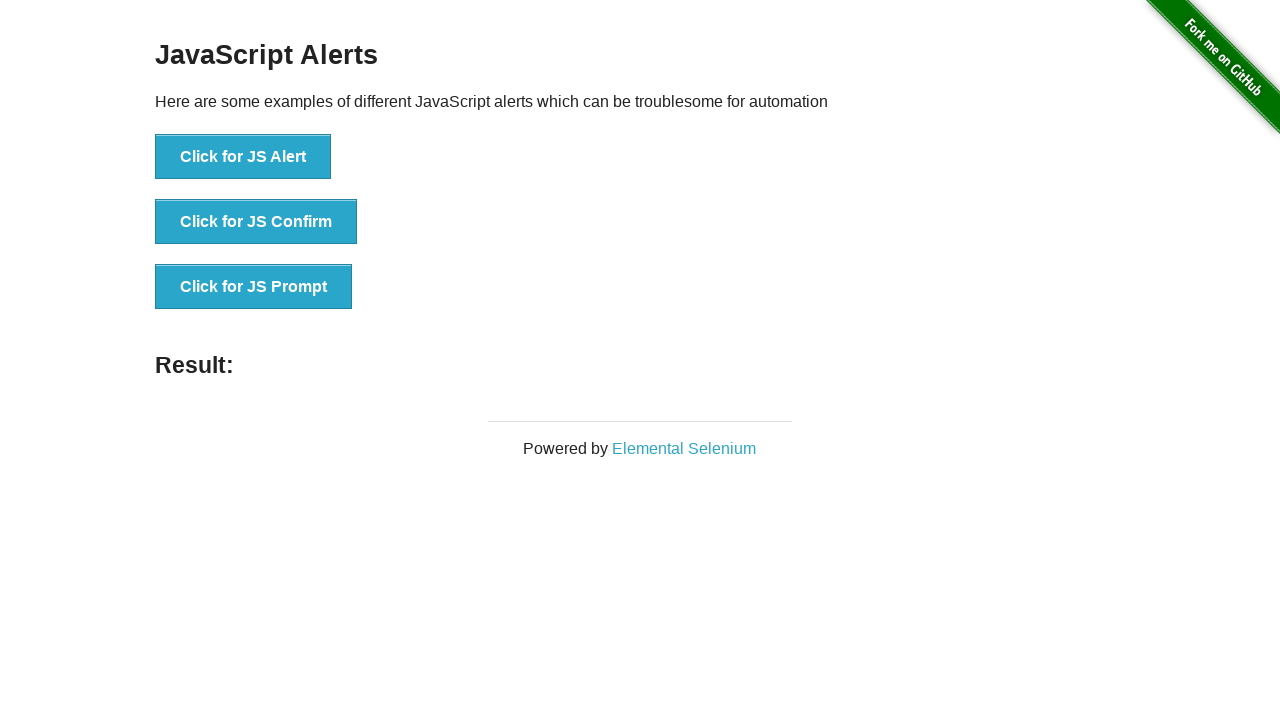

Clicked button to trigger JavaScript confirm dialog at (256, 222) on text=Click for JS Confirm
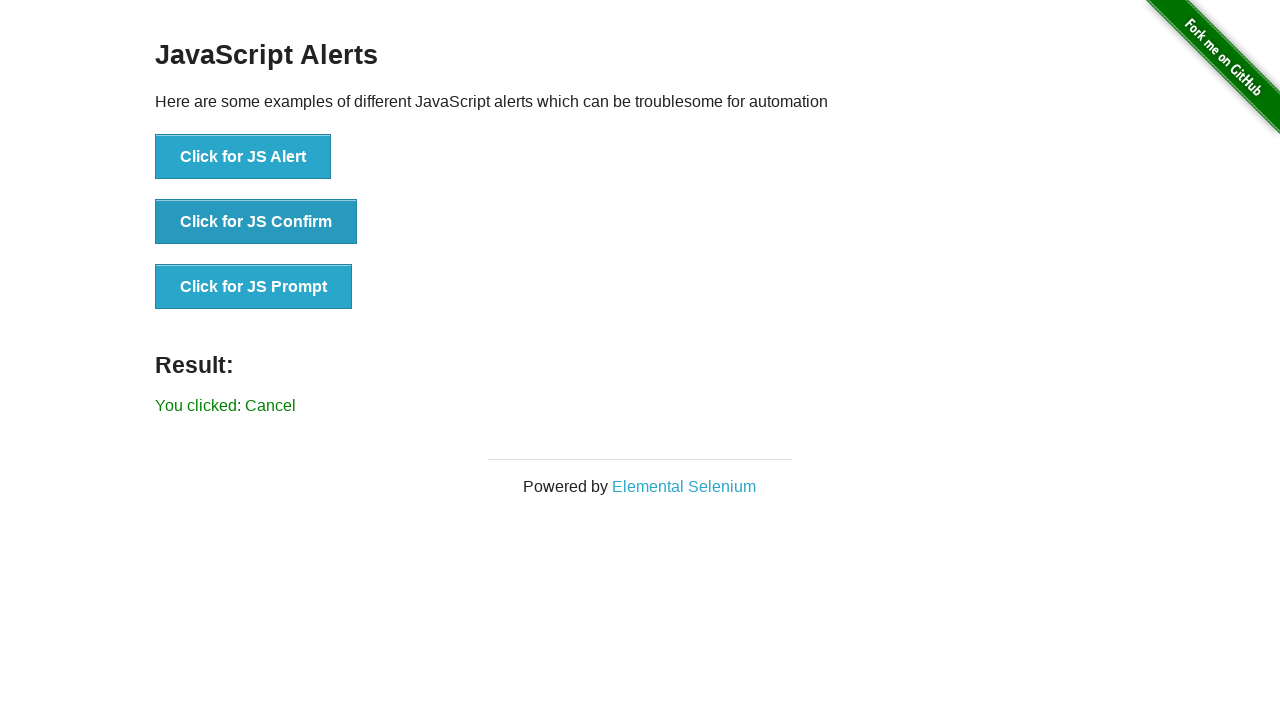

Confirm dialog dismissed and result element appeared
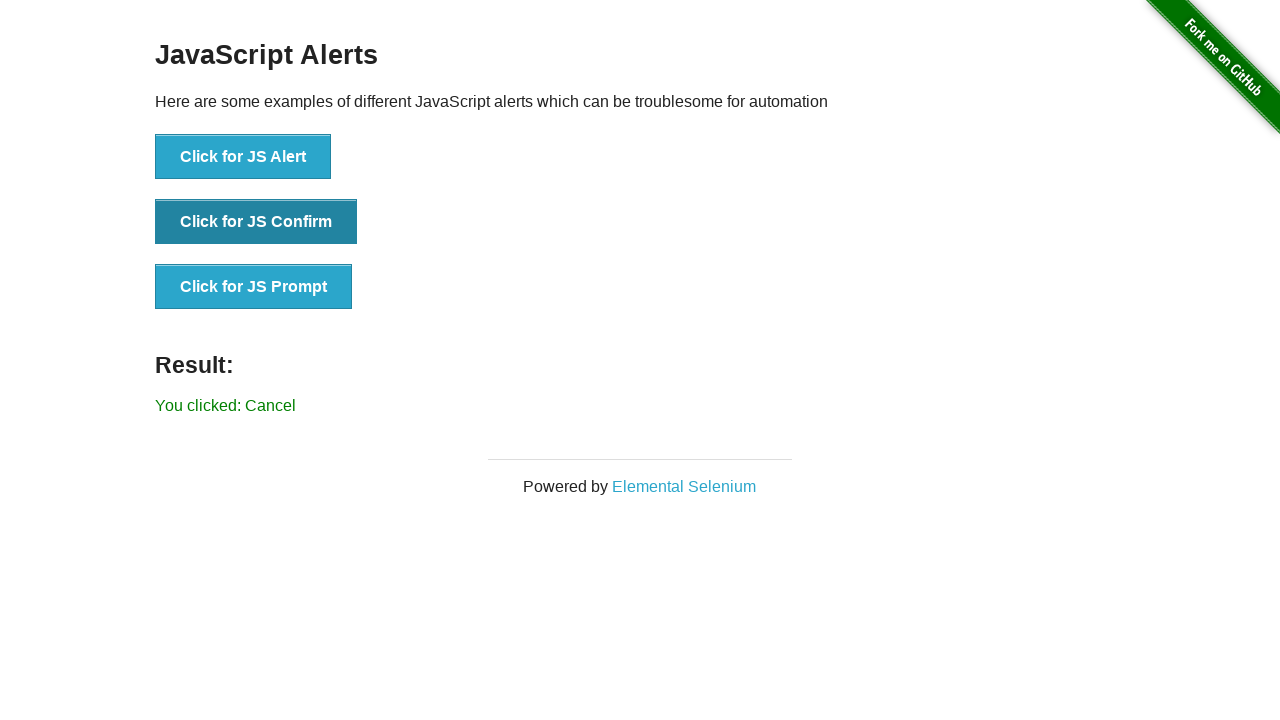

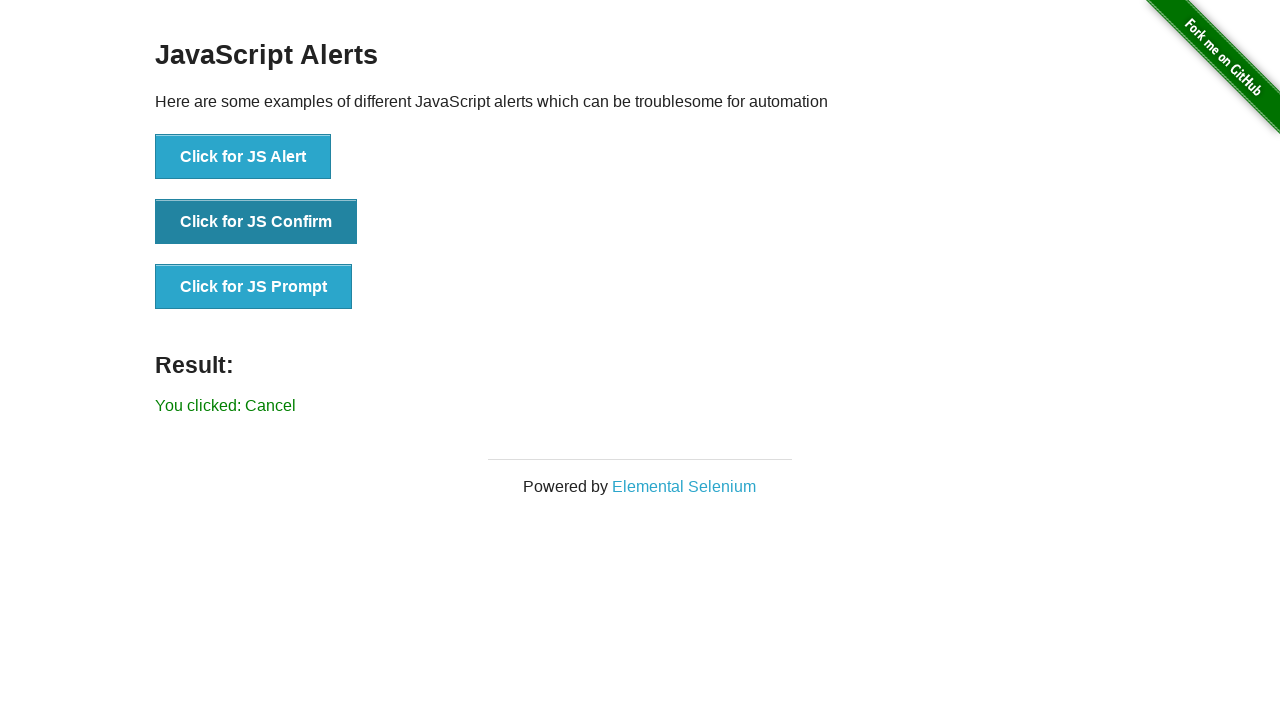